Navigates to the SAE Features documentation page and verifies the page title

Starting URL: https://docs.neuronpedia.org/features

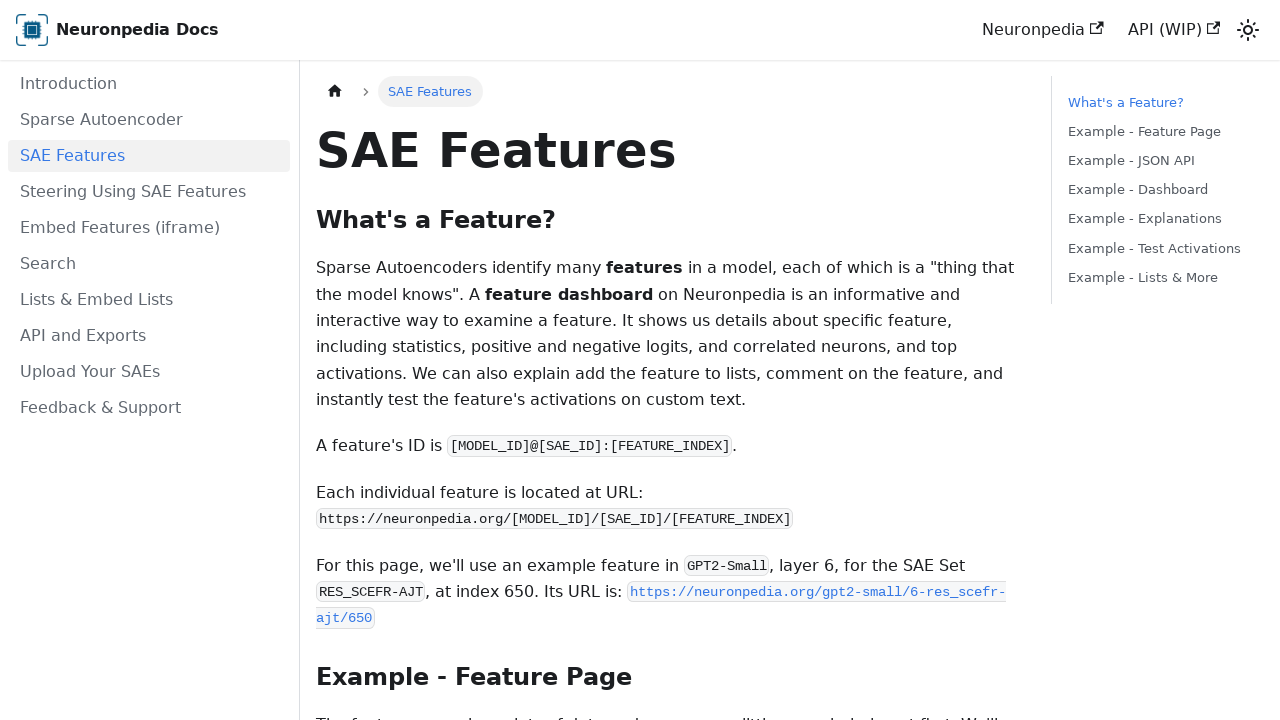

Navigated to SAE Features documentation page
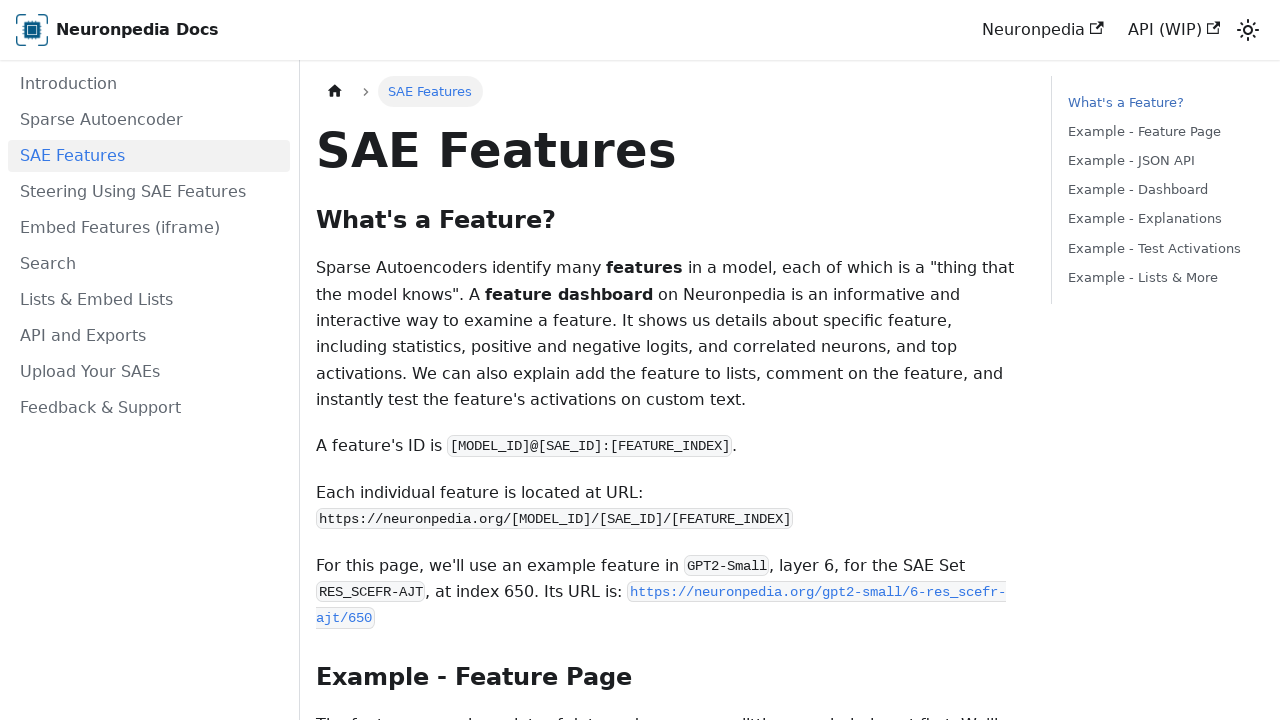

Verified page title is 'SAE Features | Neuronpedia Docs'
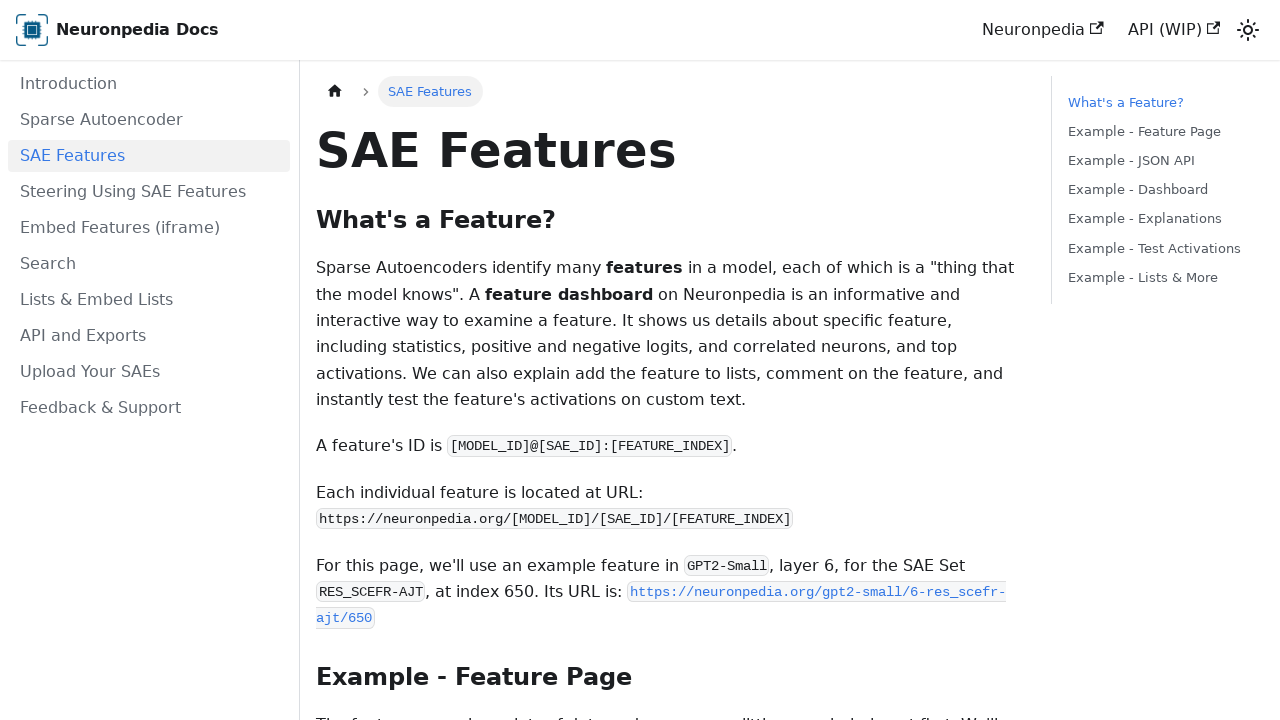

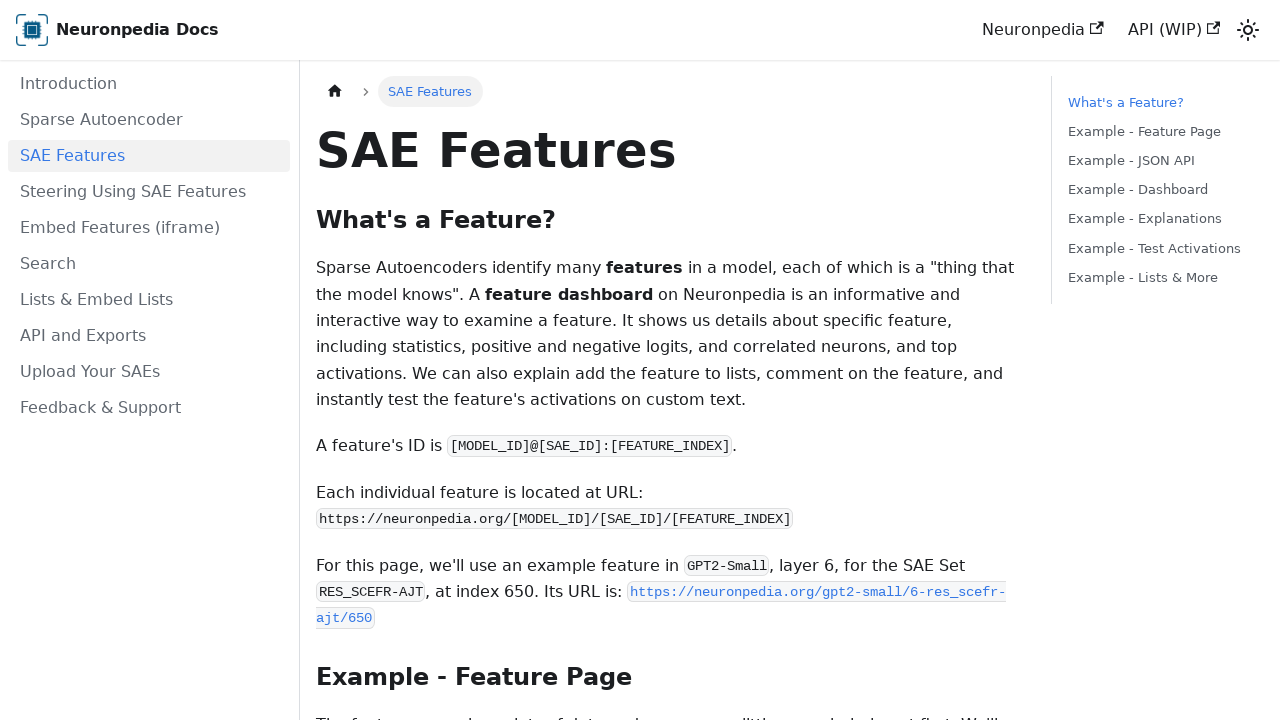